Navigates to the Allure TestOps documentation homepage and verifies that the page title includes "Allure TestOps"

Starting URL: https://docs.qameta.io/allure-testops/

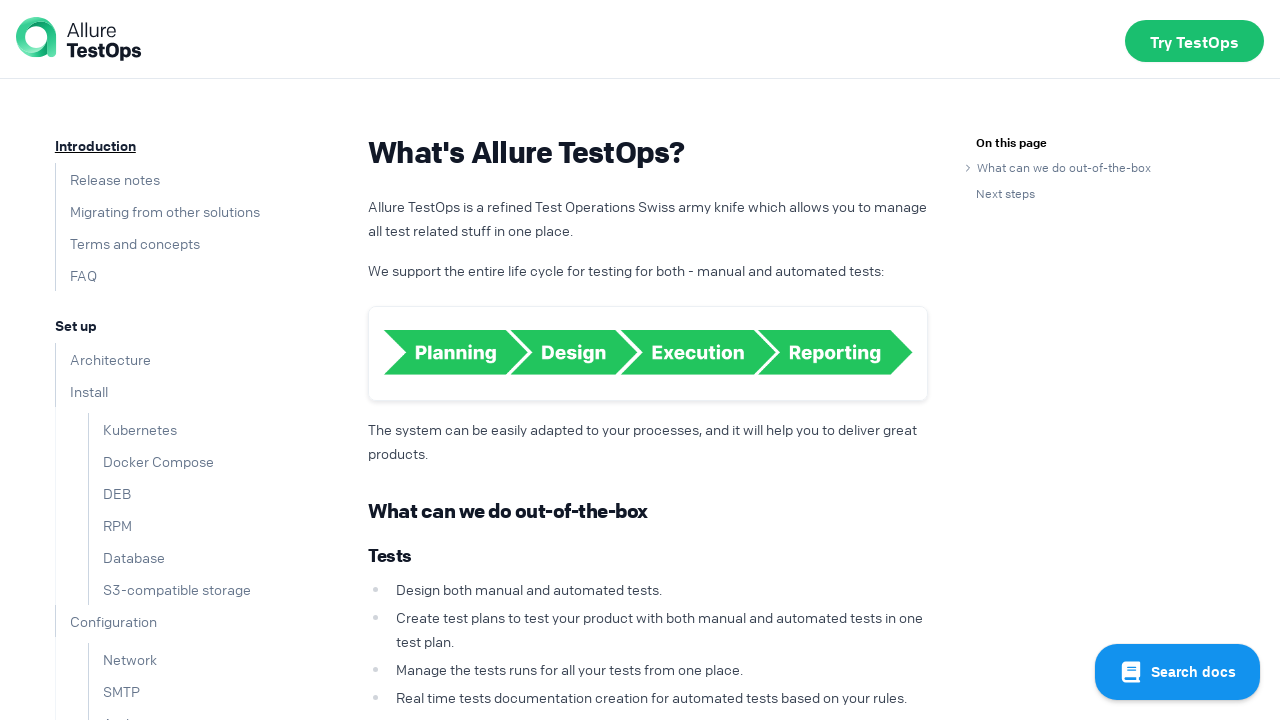

Navigated to Allure TestOps documentation homepage
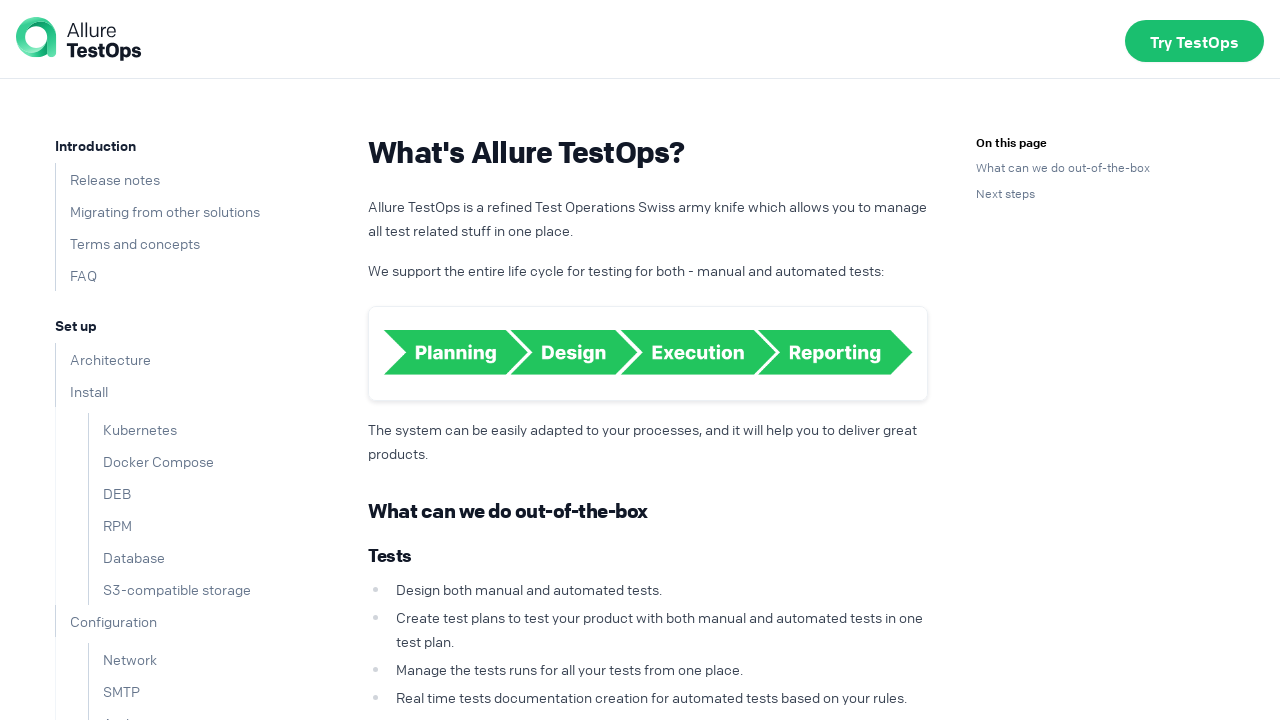

Verified page title contains 'Allure TestOps'
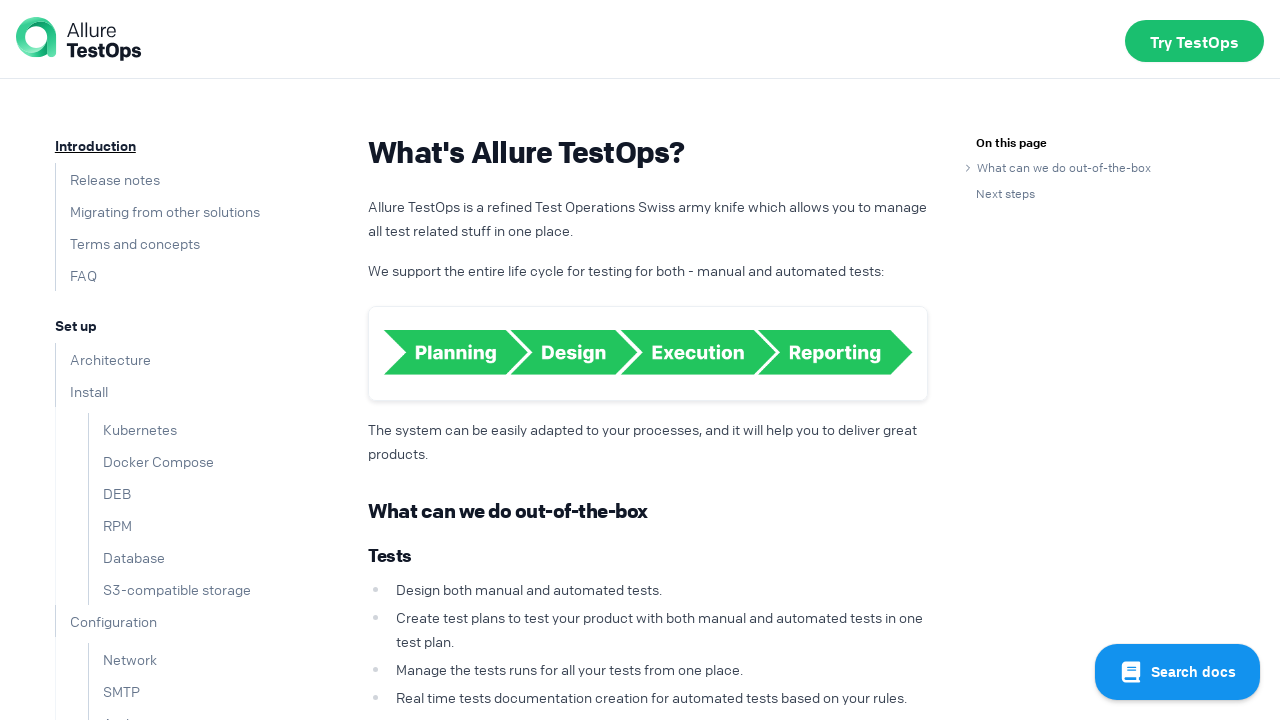

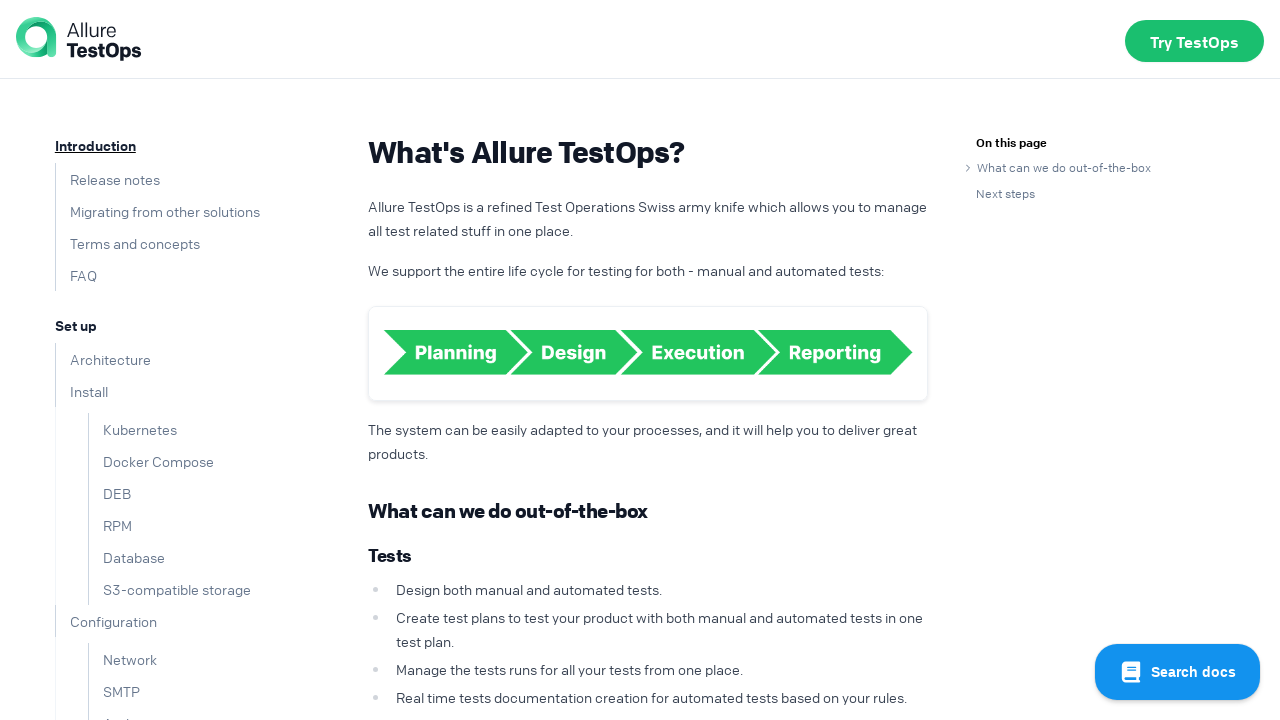